Tests form filling across multiple frames by switching between frames and entering text into input fields

Starting URL: https://ui.vision/demo/webtest/frames/

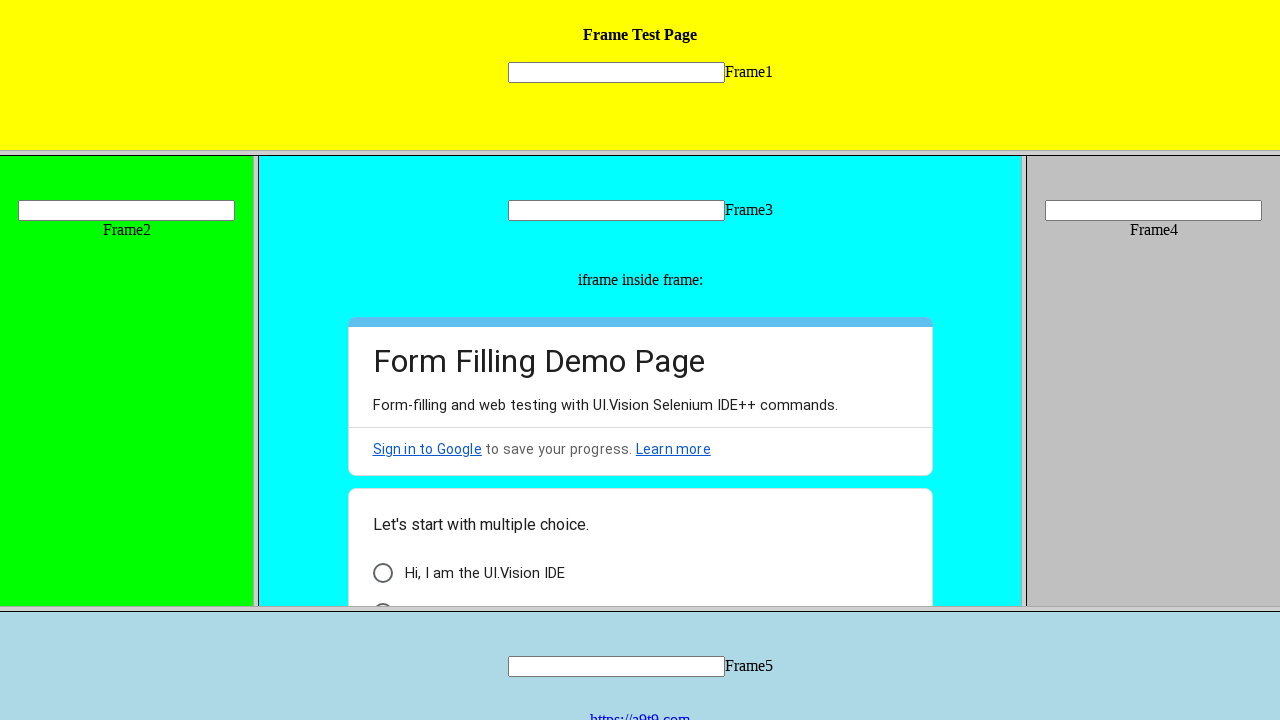

Switched to first frame and filled mytext1 input with 'Suma' on frame >> nth=0 >> internal:control=enter-frame >> input[name='mytext1']
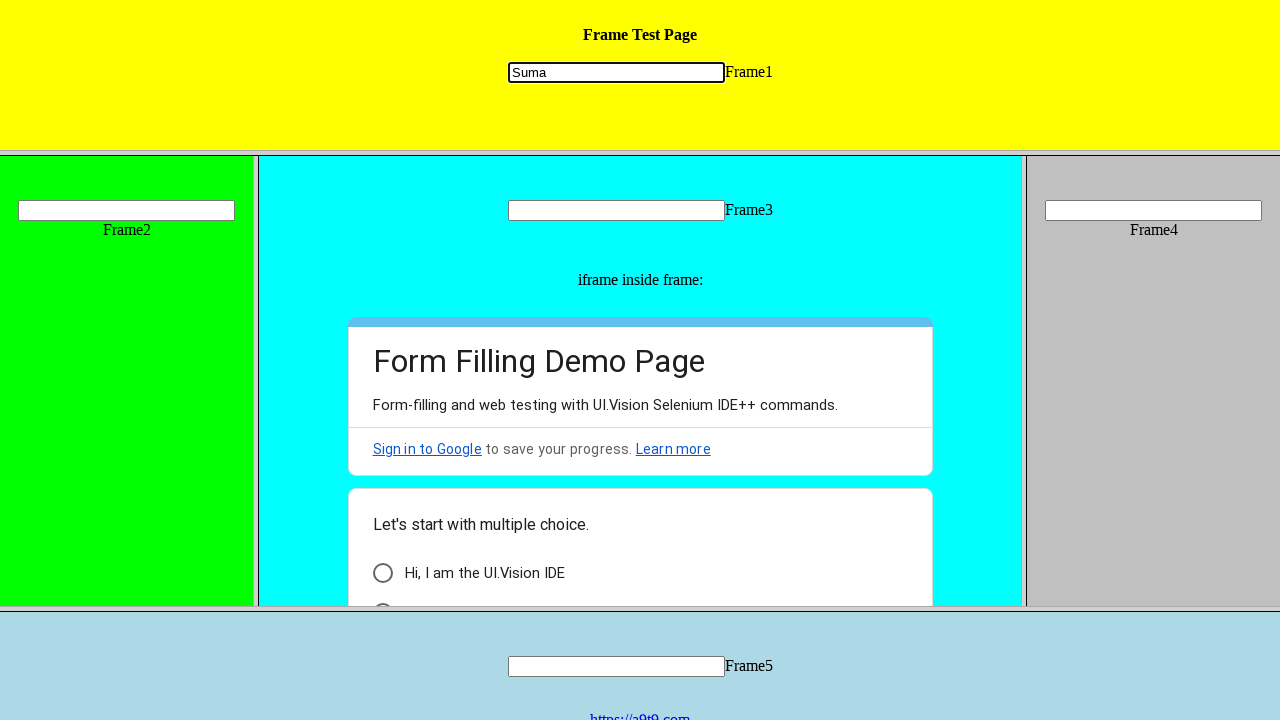

Switched to second frame (frame_2.html) and filled mytext2 input with 'Suma' on frame[src='frame_2.html'] >> internal:control=enter-frame >> input[name='mytext2
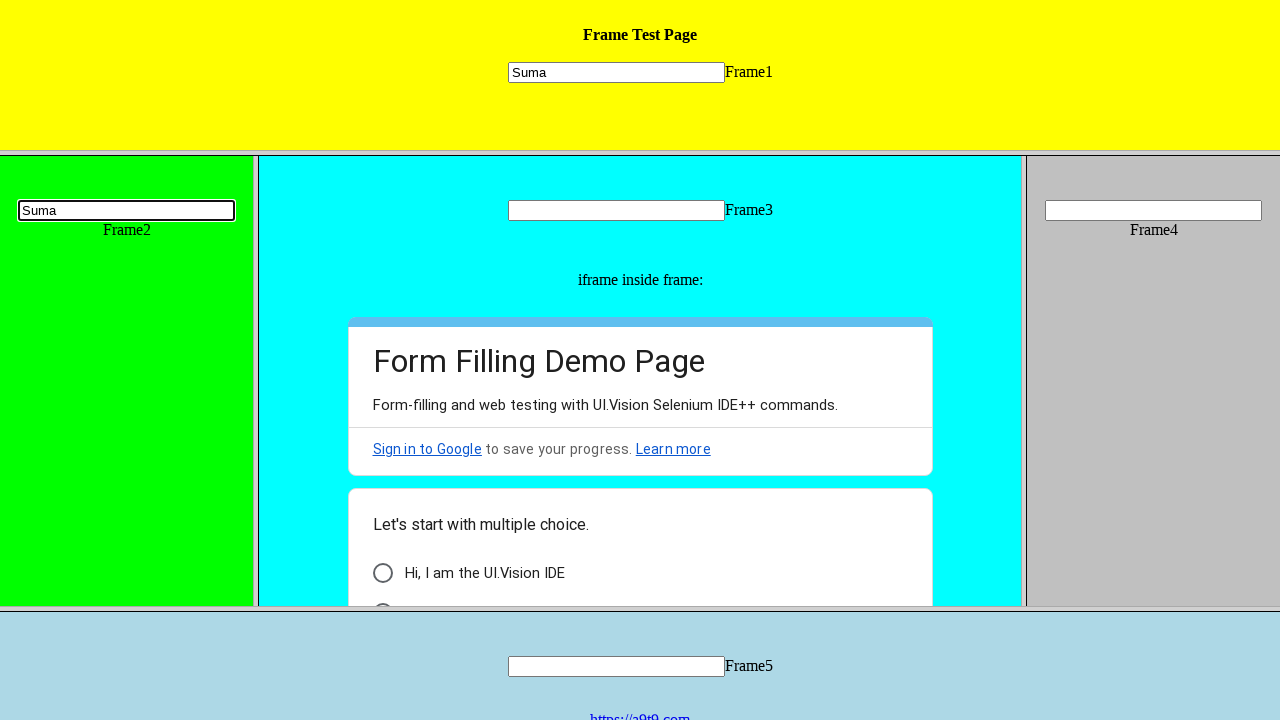

Switched to third frame (index 2) and filled mytext3 input with 'Suma' on frame >> nth=2 >> internal:control=enter-frame >> input[name='mytext3']
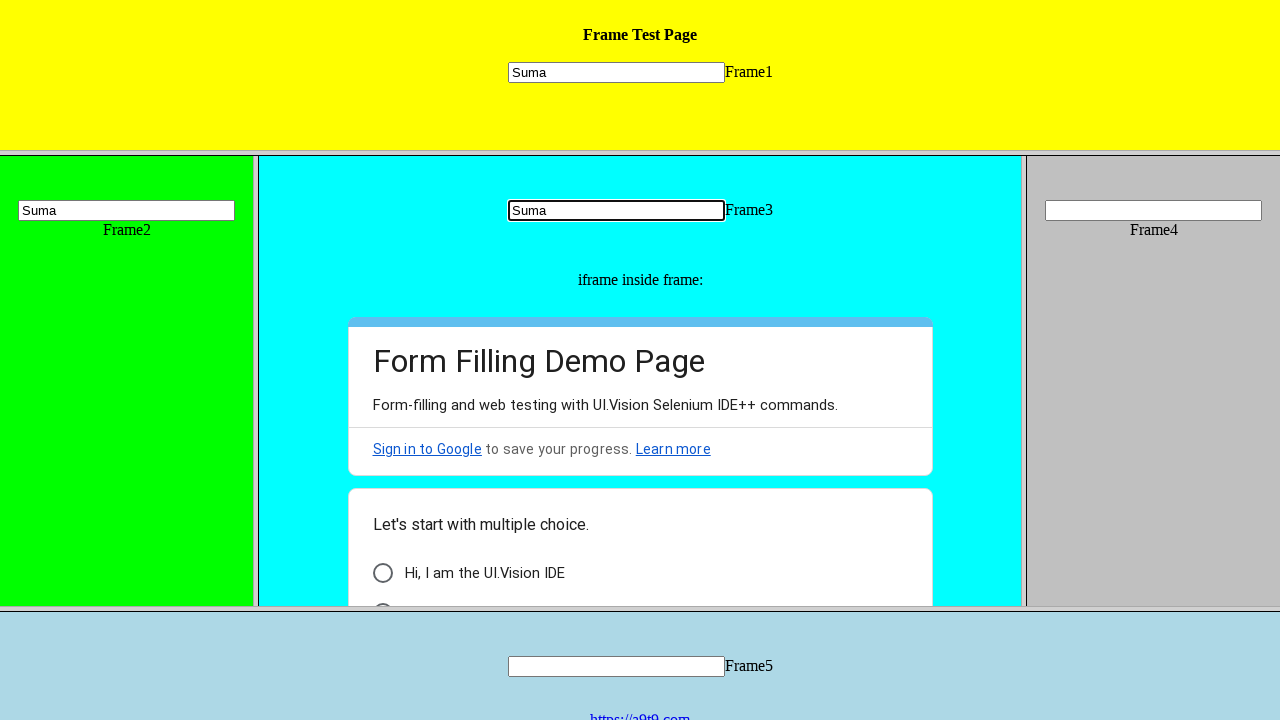

Switched to fourth frame (index 3) and filled mytext4 input with 'Suma' on frame >> nth=3 >> internal:control=enter-frame >> input[name='mytext4']
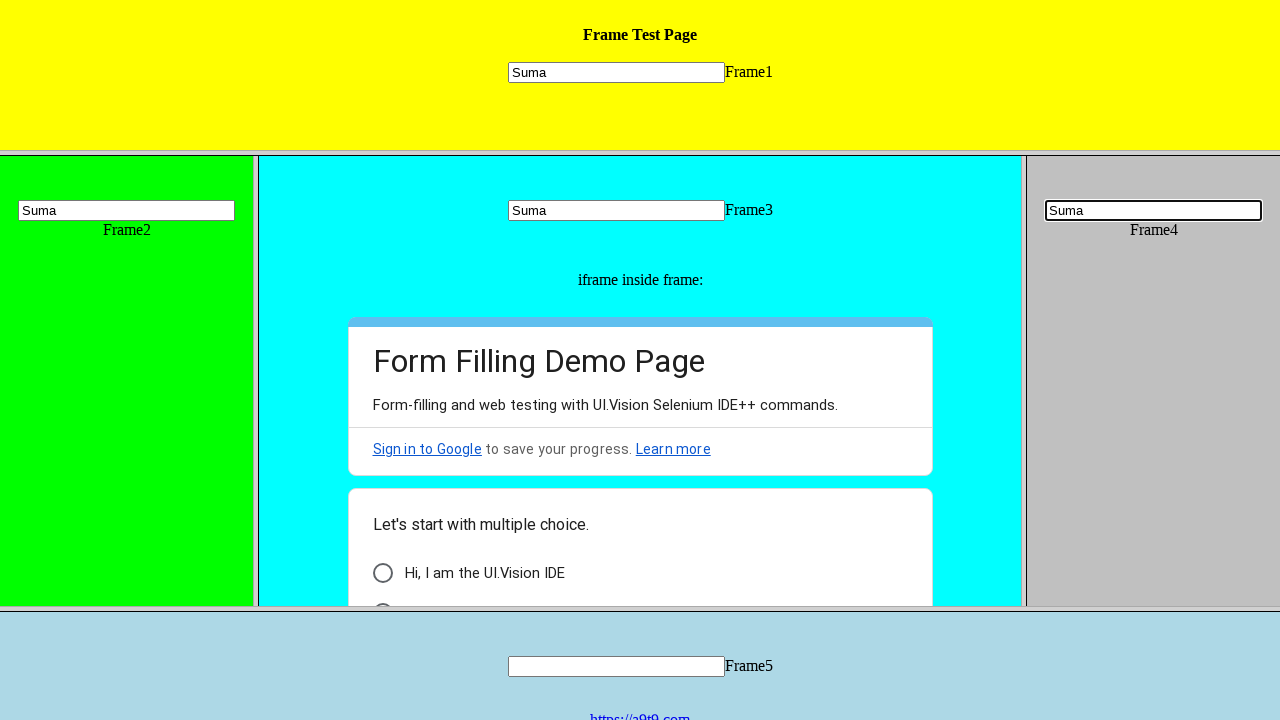

Switched to fifth frame (index 4) and filled mytext5 input with 'Suma' on frame >> nth=4 >> internal:control=enter-frame >> input[name='mytext5']
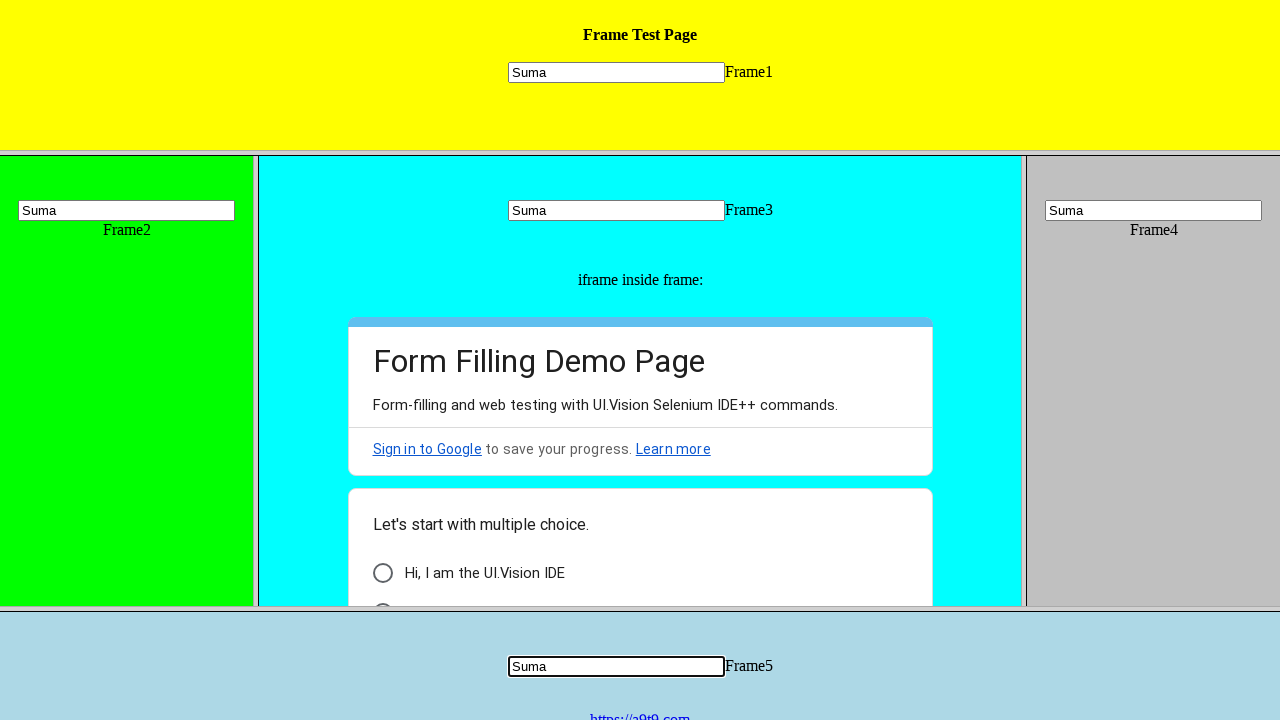

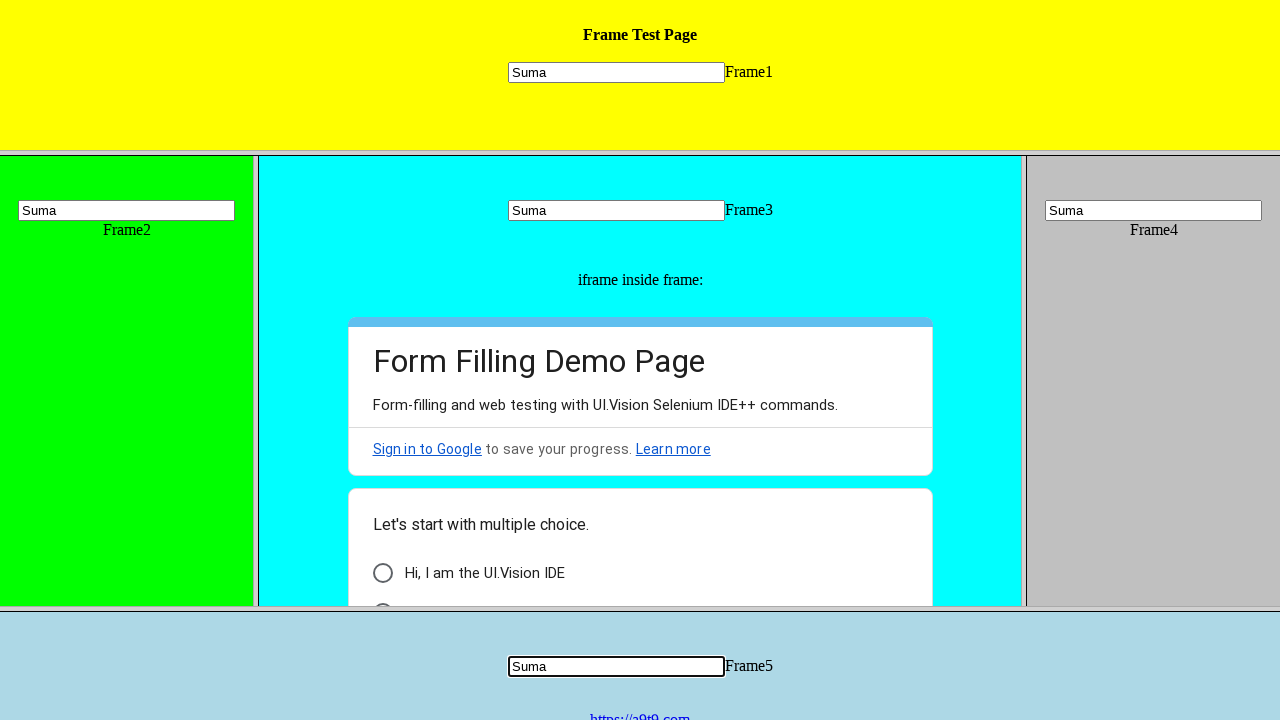